Tests validation error when entering too many numbers in phone number field

Starting URL: https://project-brown-kappa.vercel.app/home

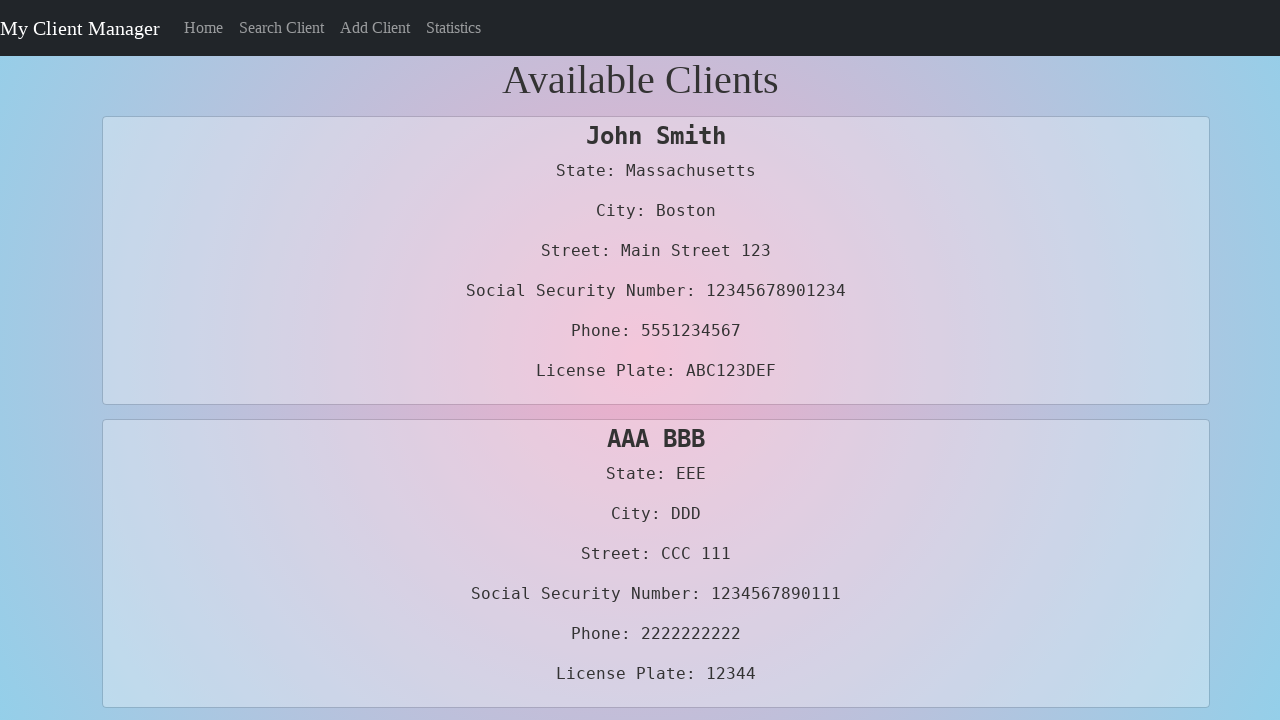

Clicked on Add Client link at (375, 28) on text=Add Client
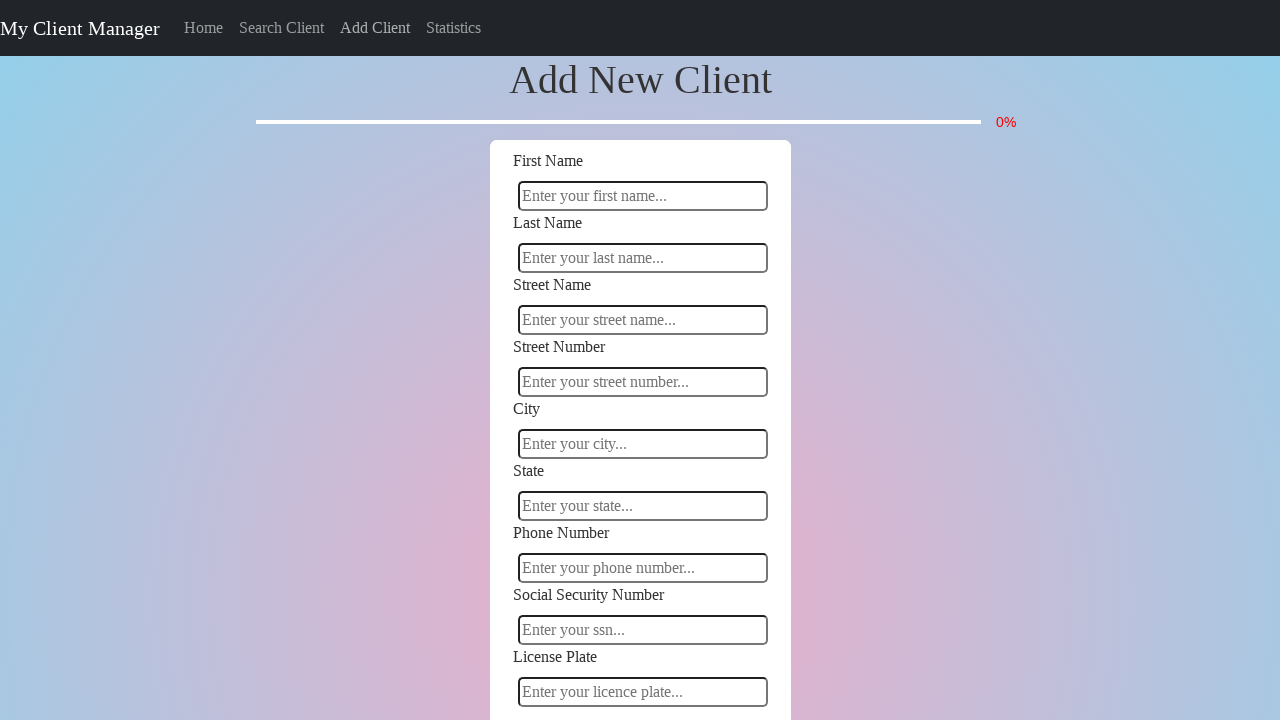

Scrolled down 2000 pixels
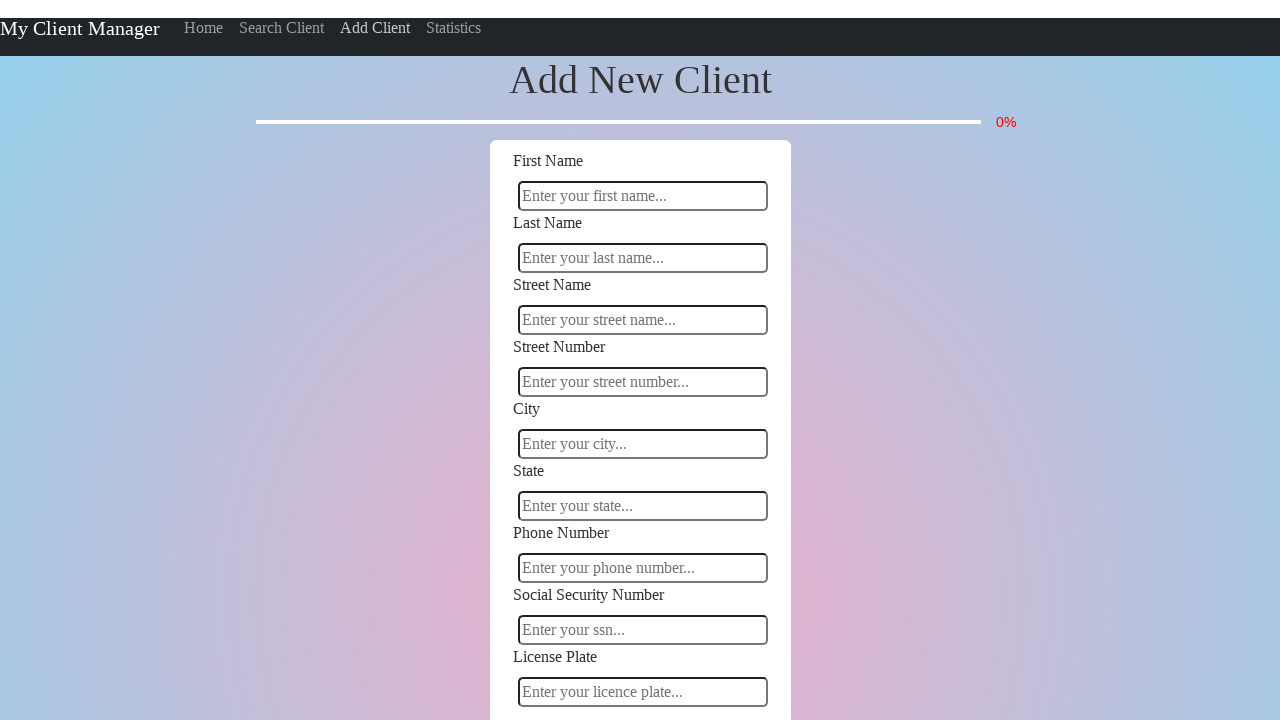

Scrolled down another 2000 pixels
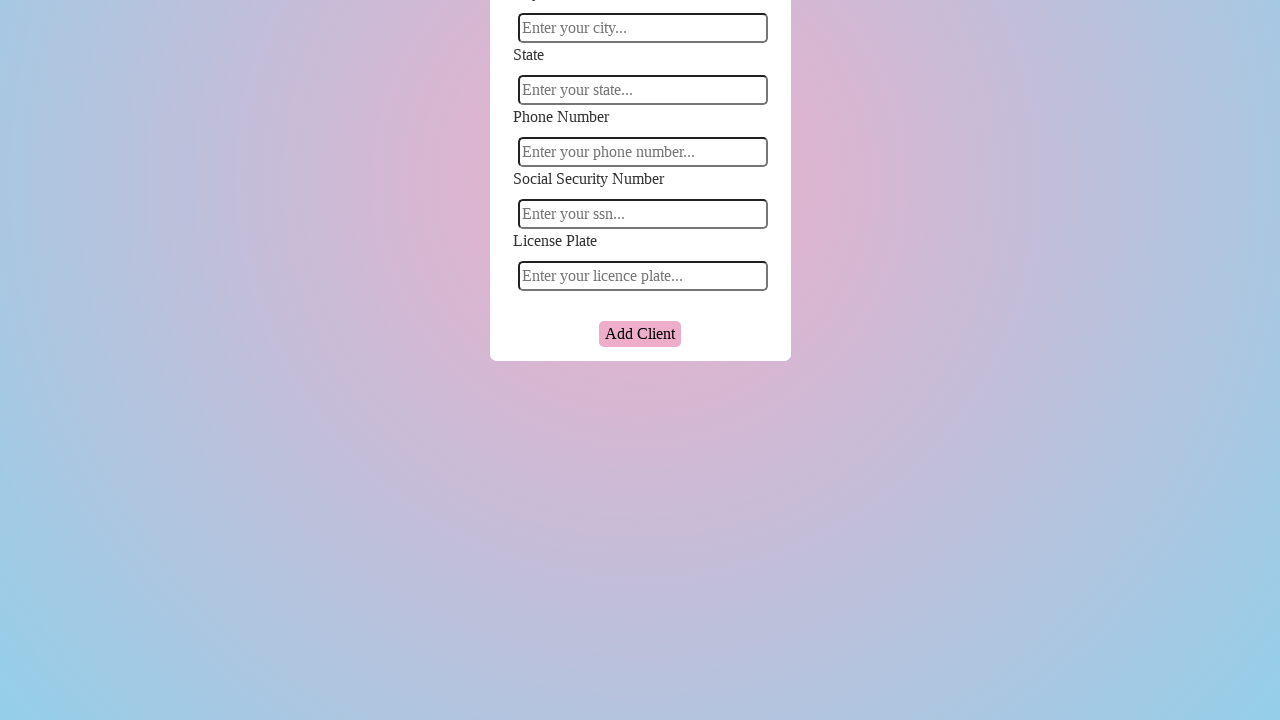

Entered too many numbers (079876543210123) in phone number field on #Phone-Number
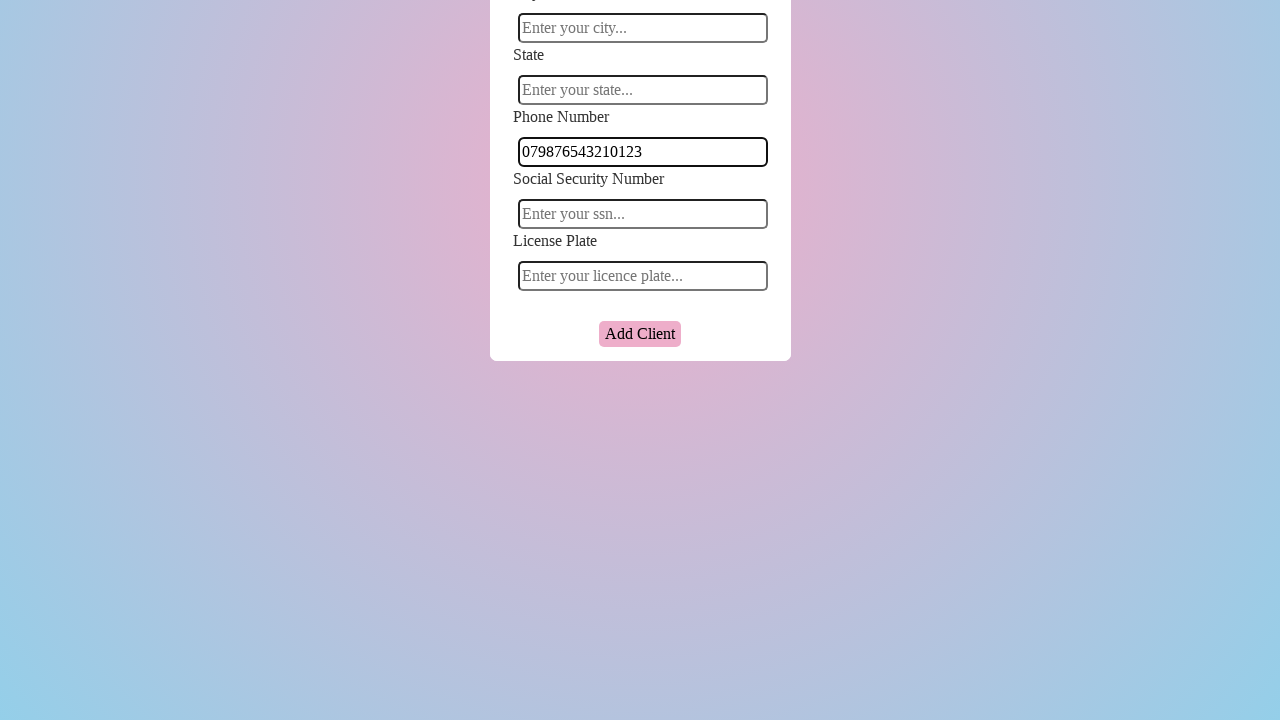

Clicked on SSN field to trigger validation at (642, 214) on #Social\ Security\ Number
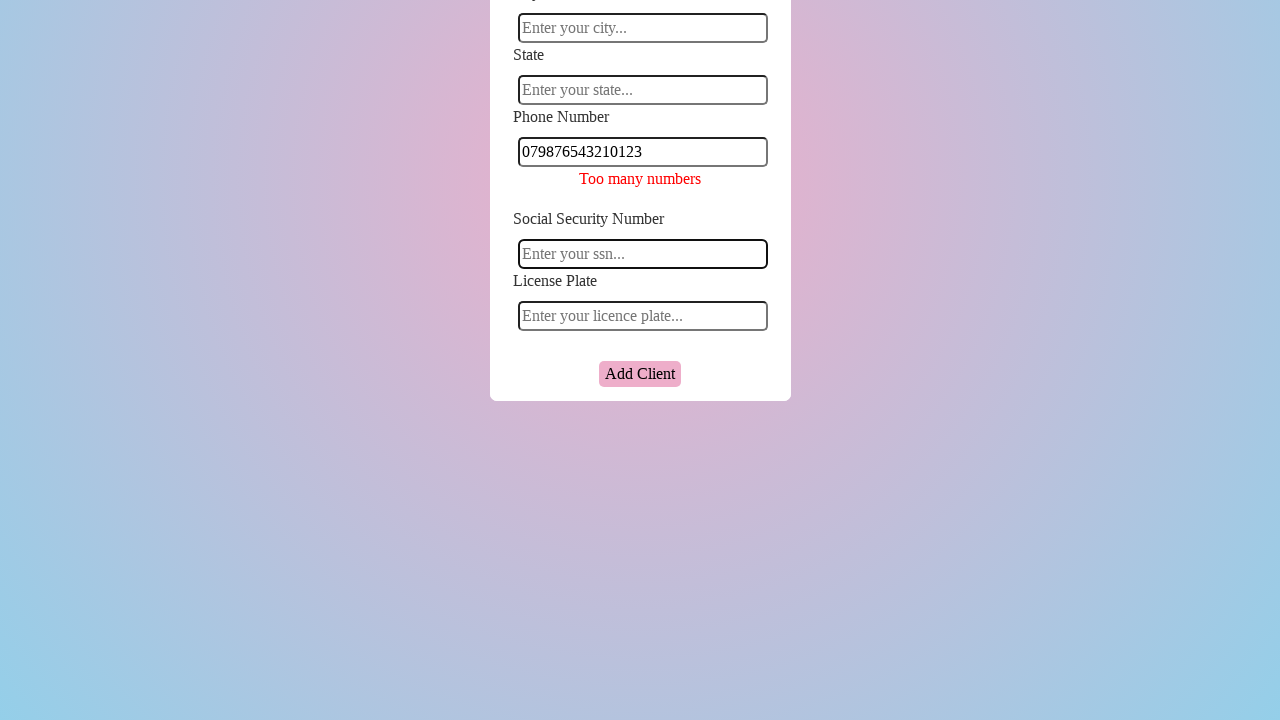

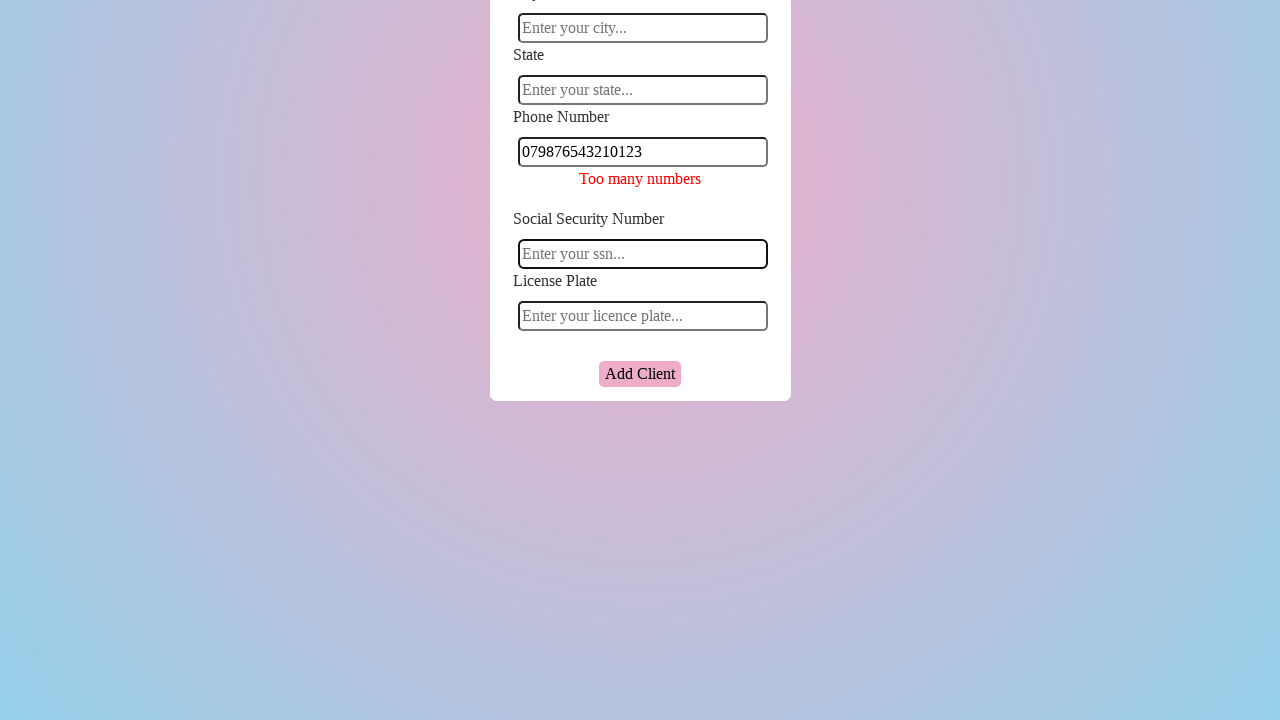